Tests the search autocomplete functionality by typing a search term, verifying suggestions appear, then clearing the input and verifying suggestions disappear.

Starting URL: https://www.asos.com/nl/dames/

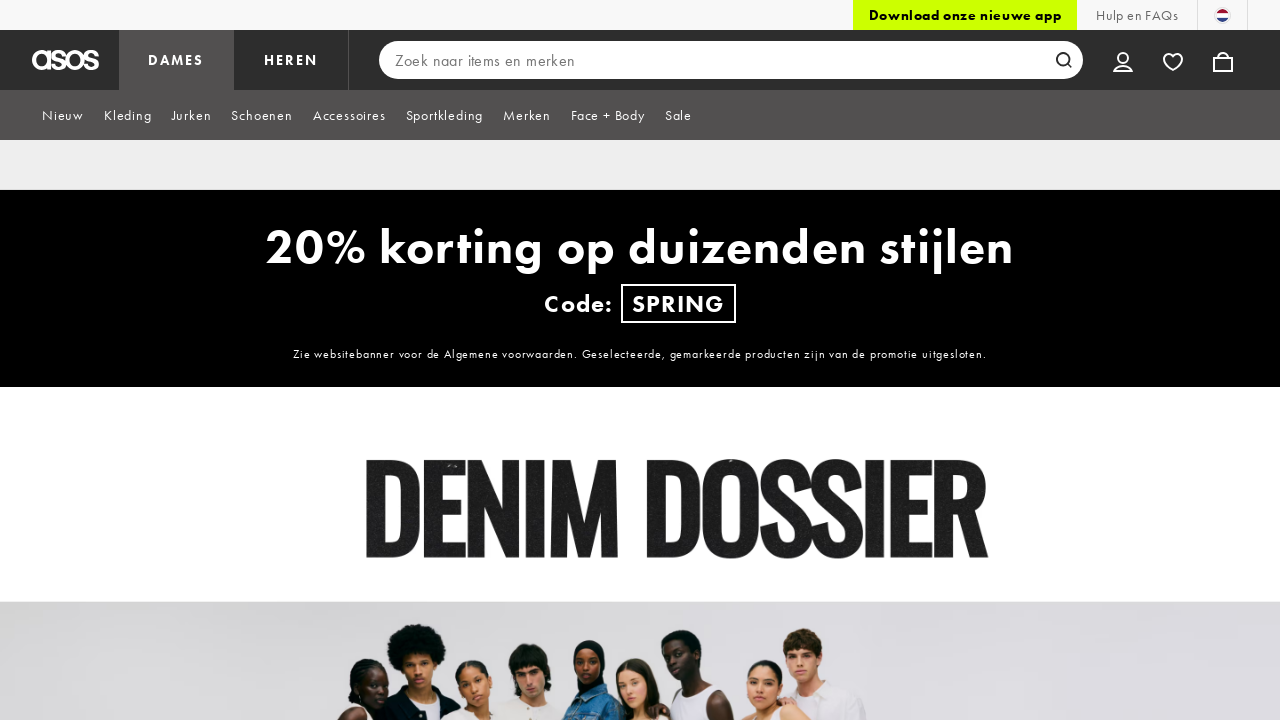

Filled search input with 'shirt' on [data-testid="search-input"]
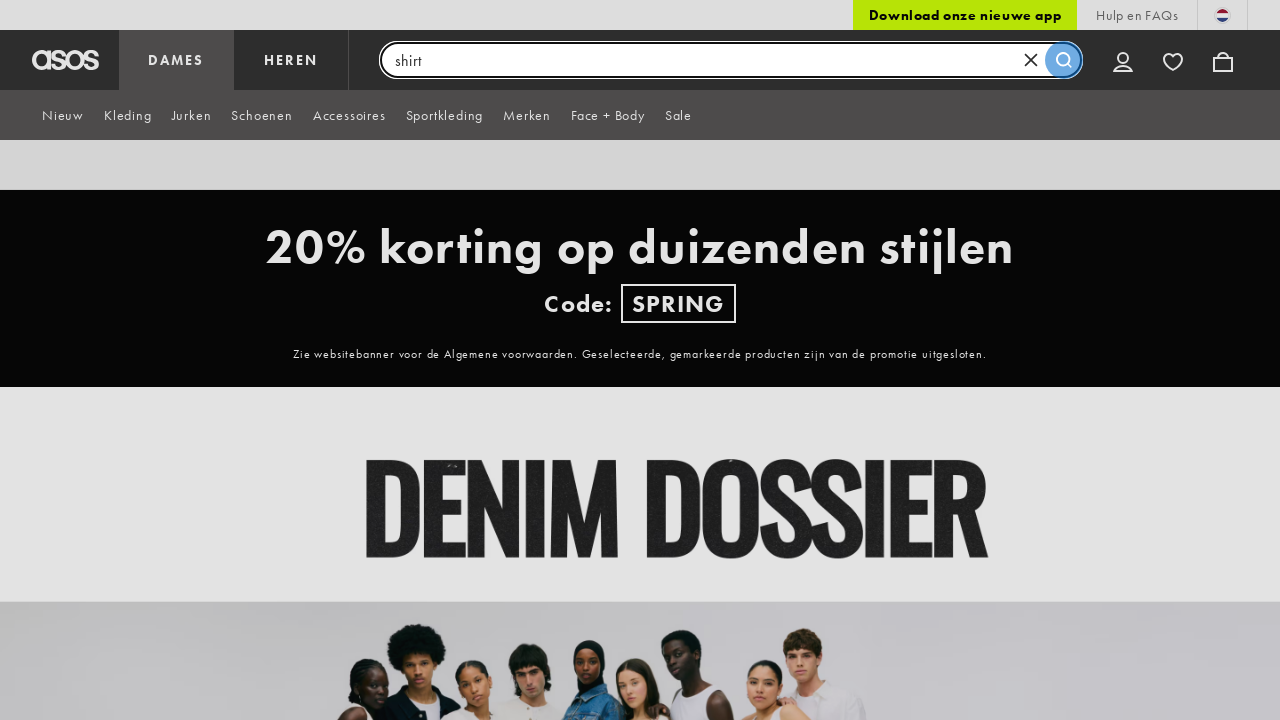

Search results dropdown appeared
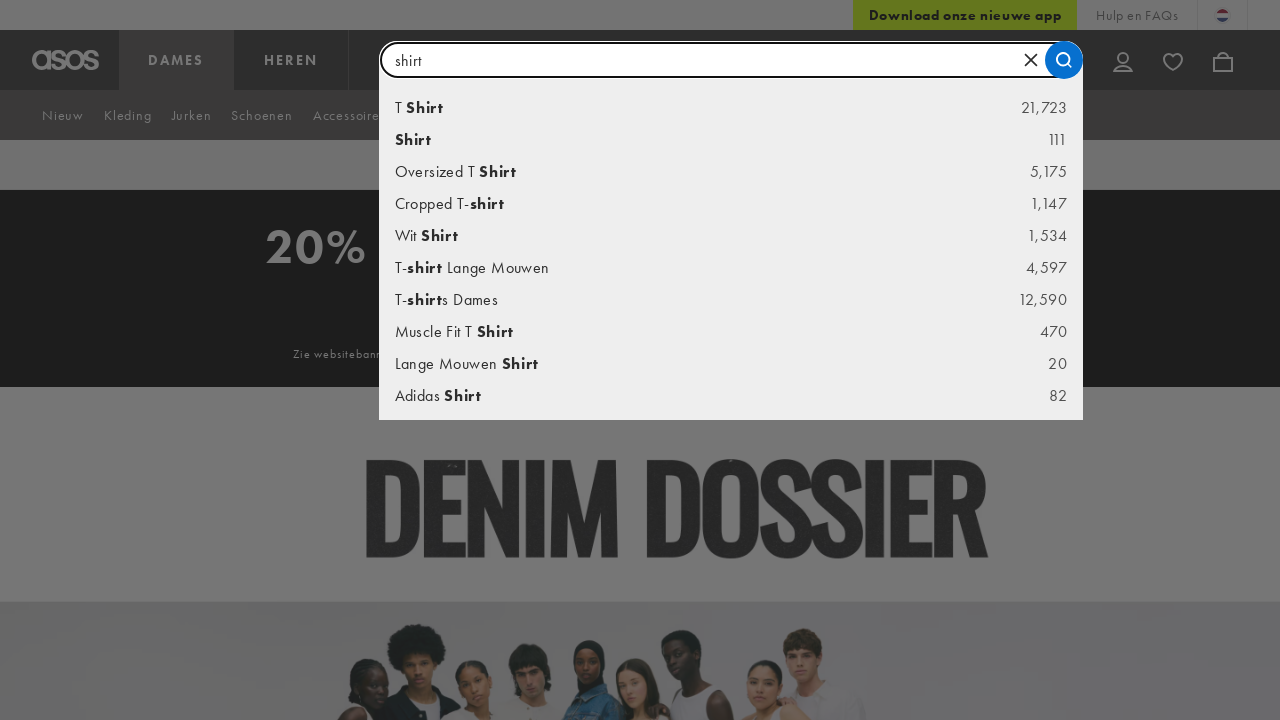

Verified search results contain 10 items
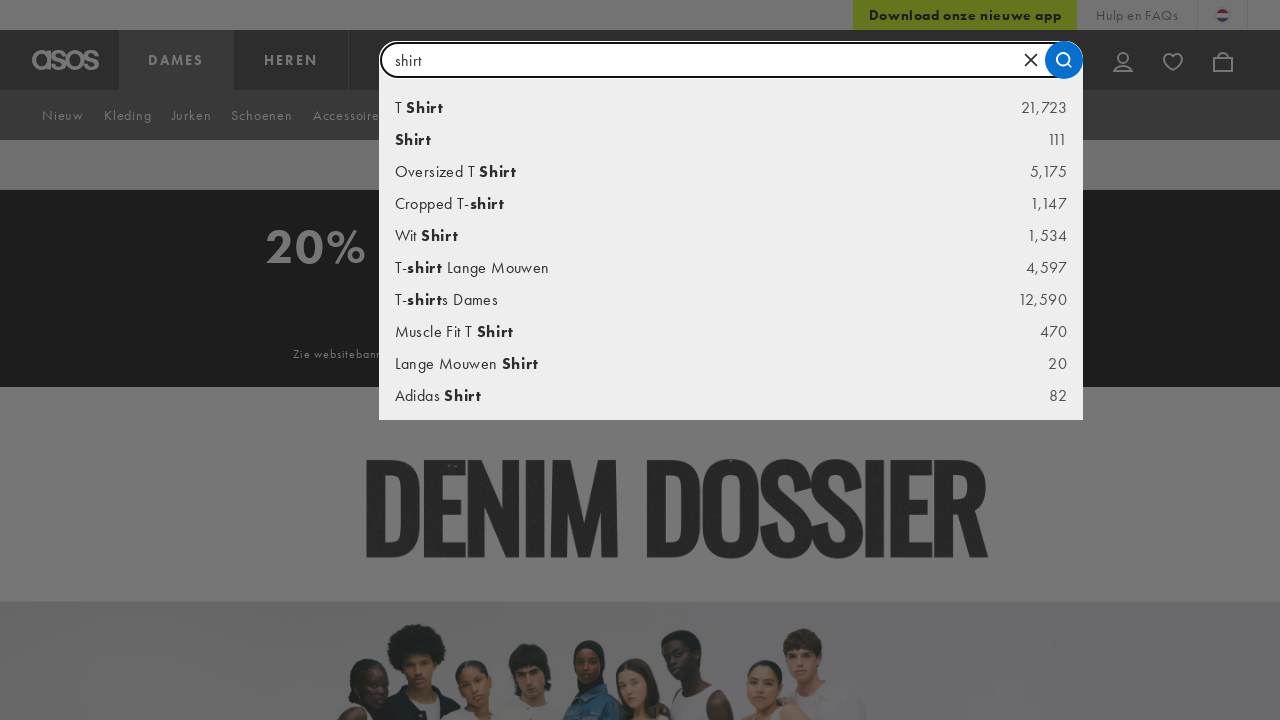

Cleared the search input field on [data-testid="search-input"]
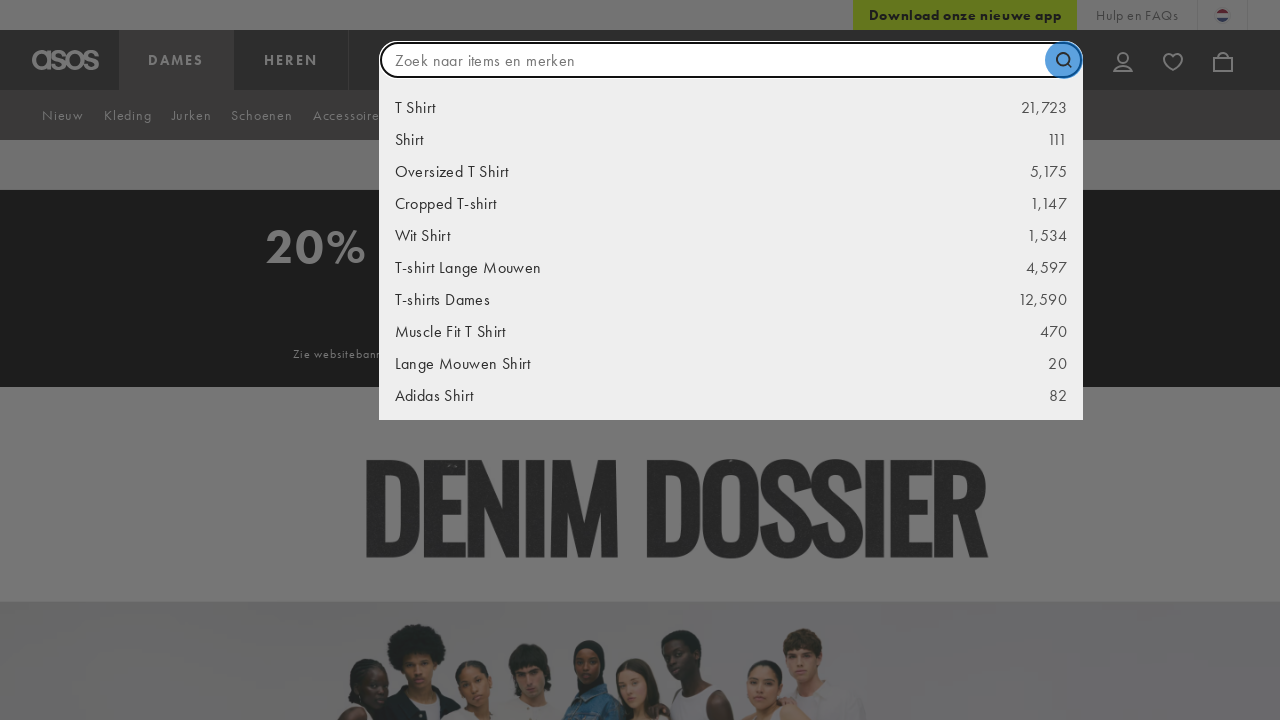

Waited for search results to disappear
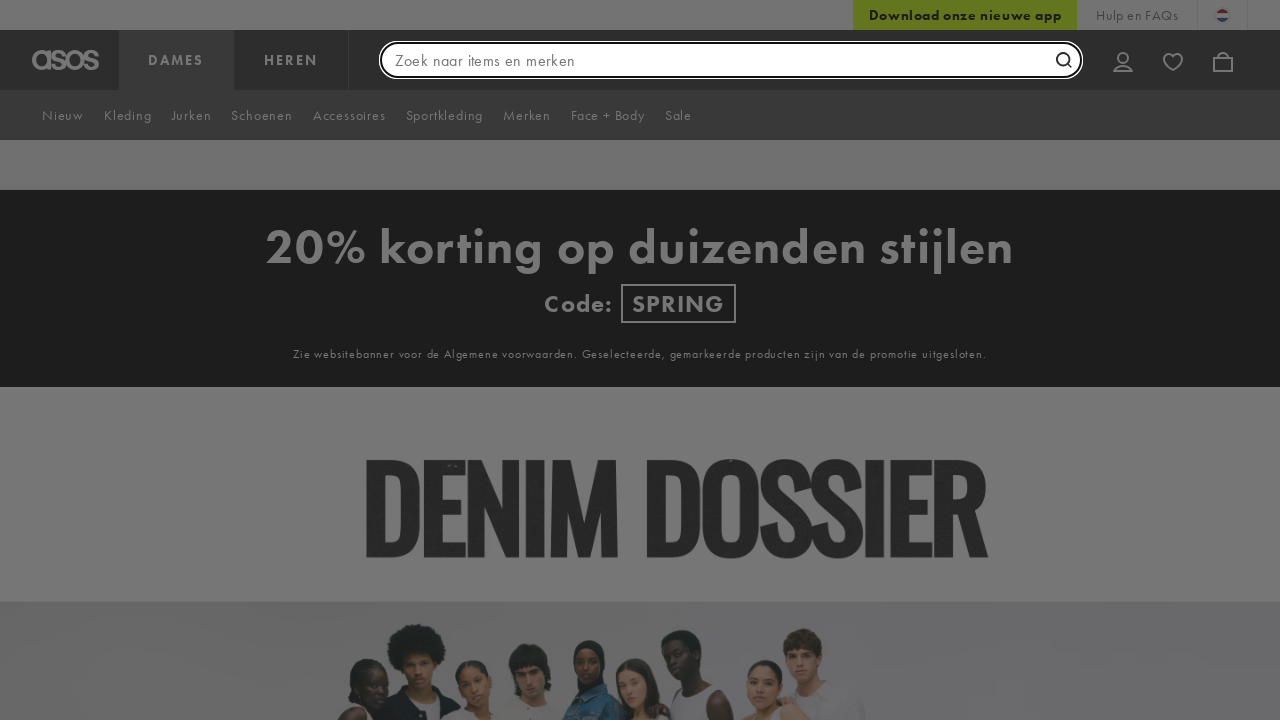

Verified search results dropdown is no longer visible
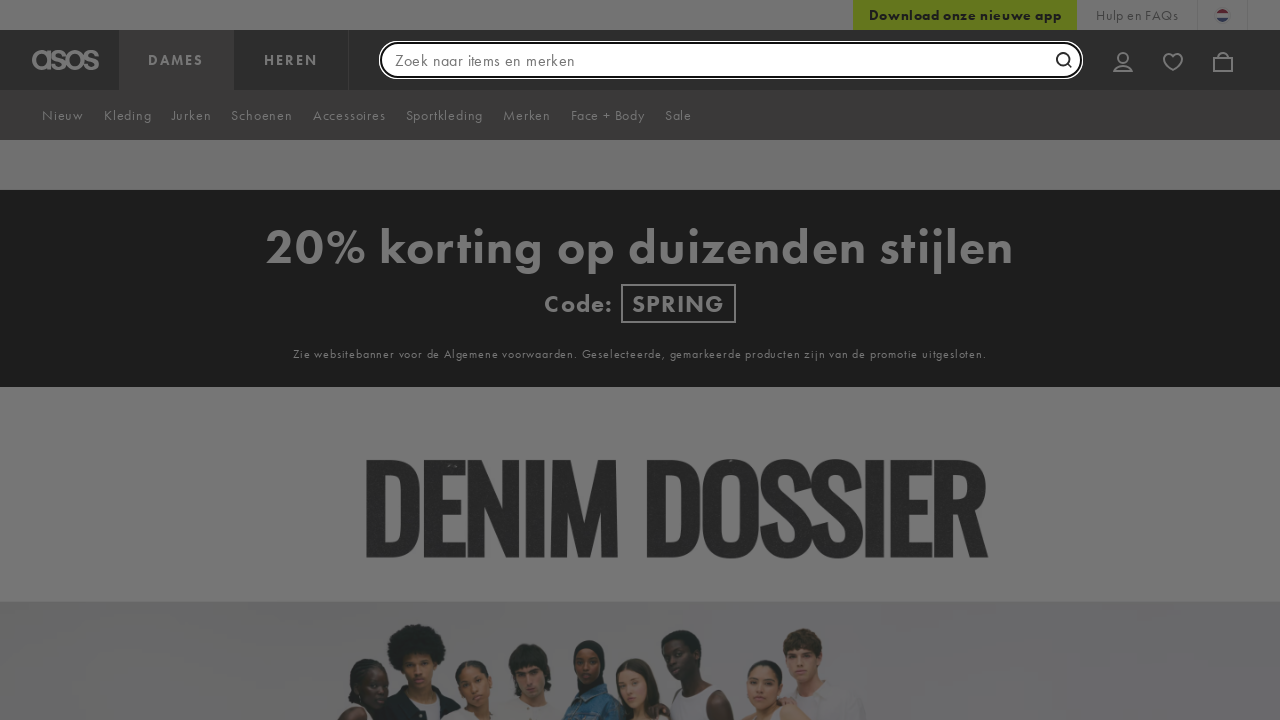

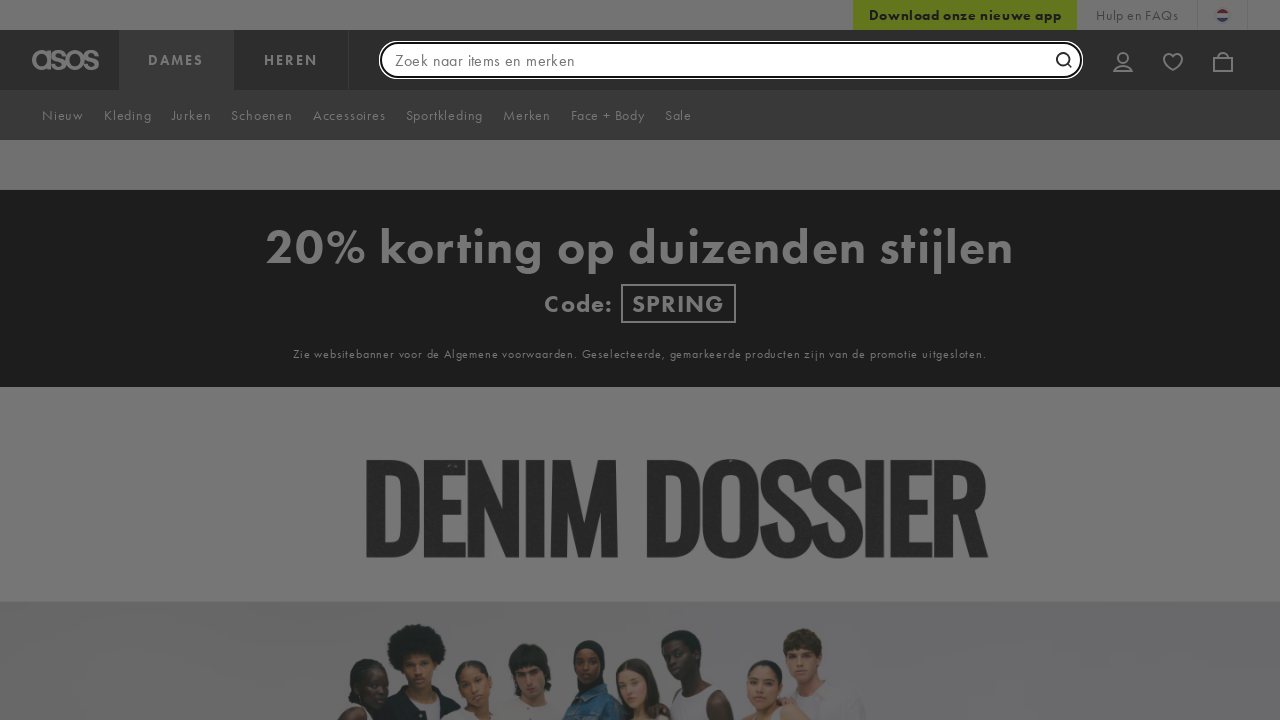